Tests file upload functionality by setting a file path on the upload input field and submitting the form, then verifying the uploaded filename is displayed correctly.

Starting URL: http://the-internet.herokuapp.com/upload

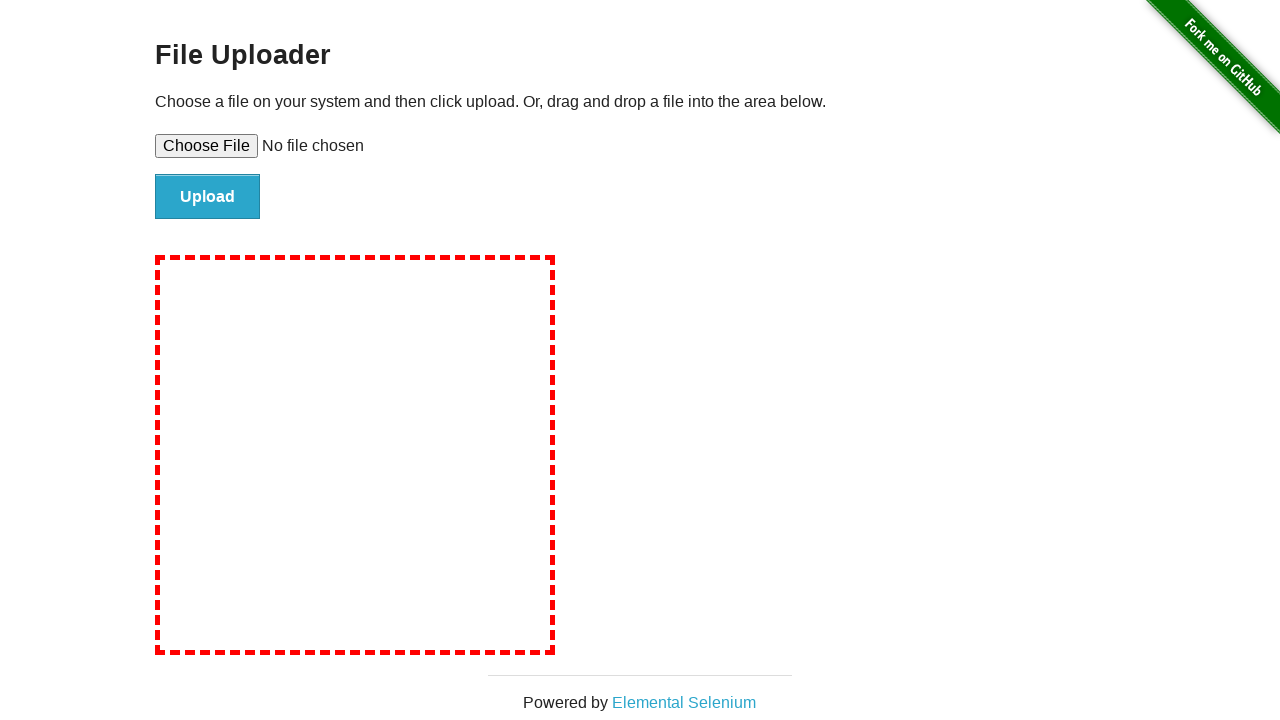

Created temporary test file at /tmp/TestDocument.txt
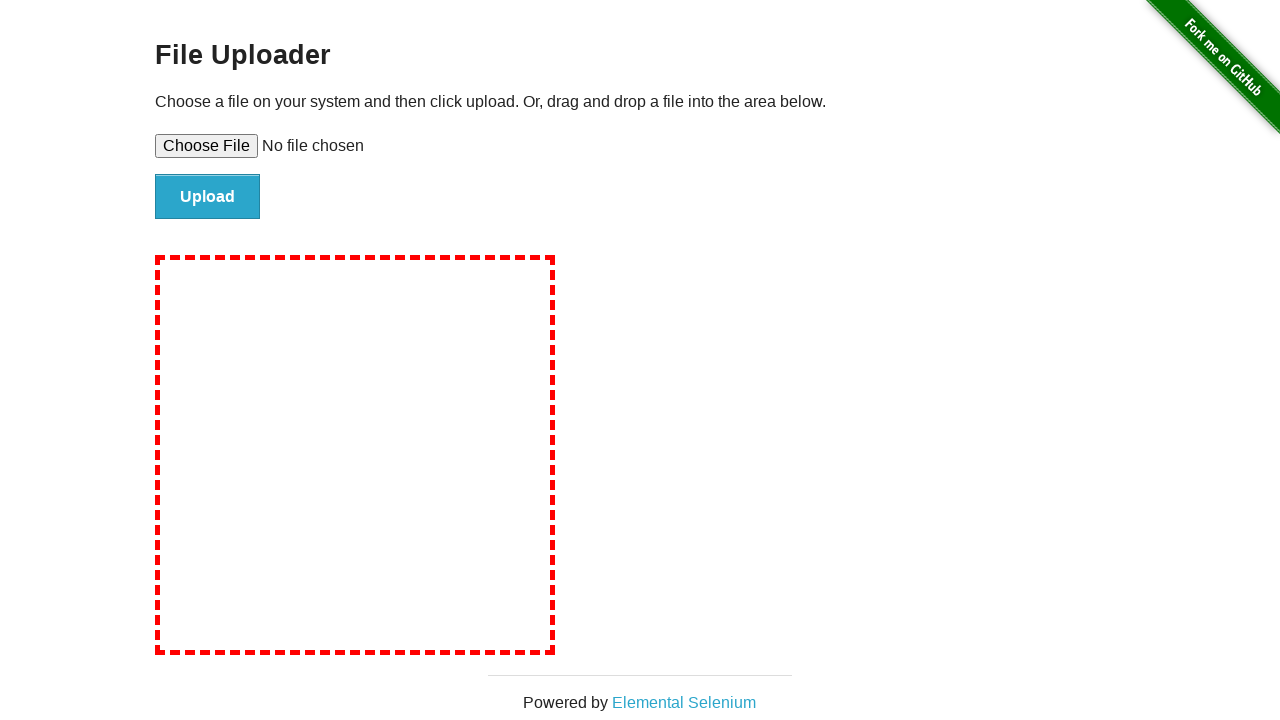

Set file input field to /tmp/TestDocument.txt
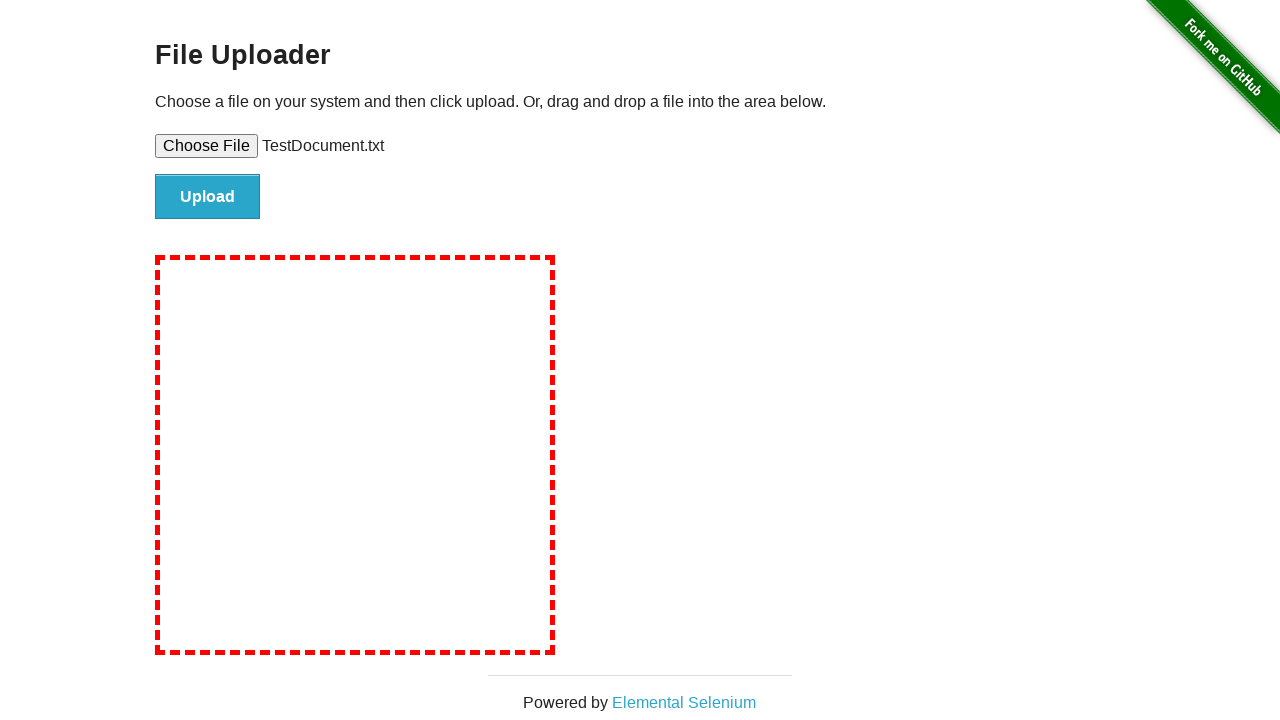

Clicked file submit button to upload the file at (208, 197) on #file-submit
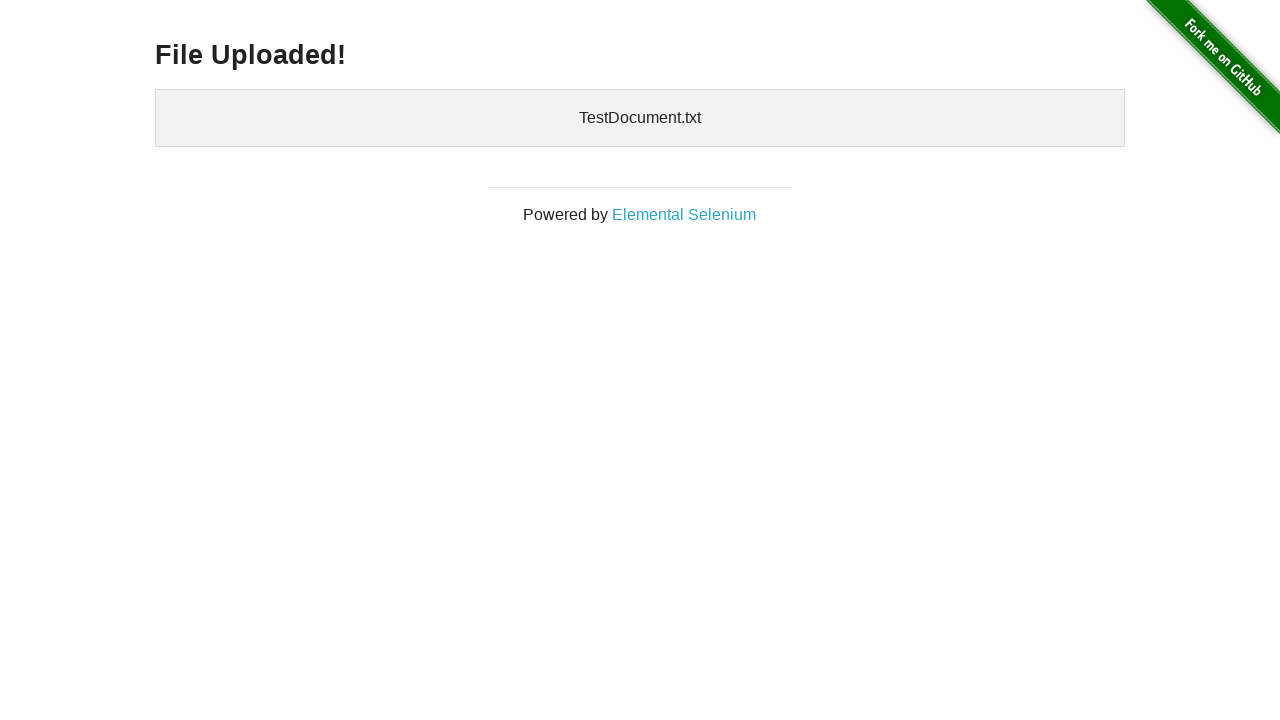

Upload confirmation loaded and filename verified in #uploaded-files element
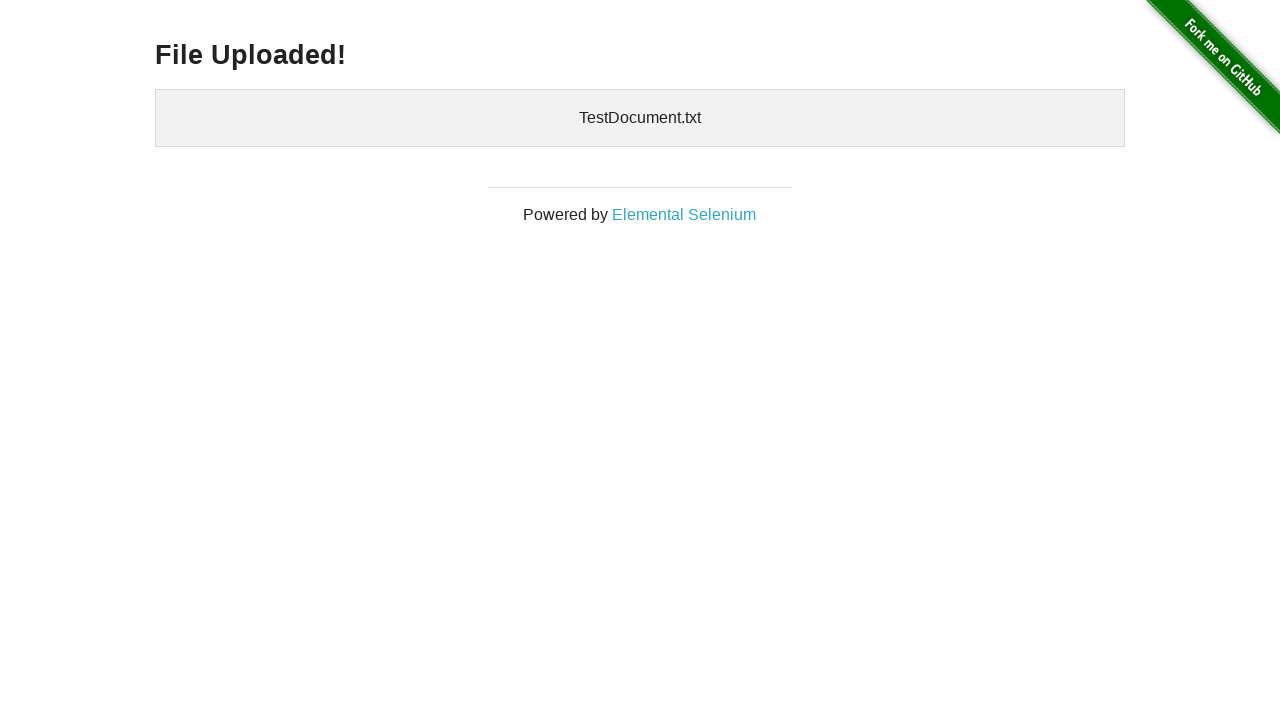

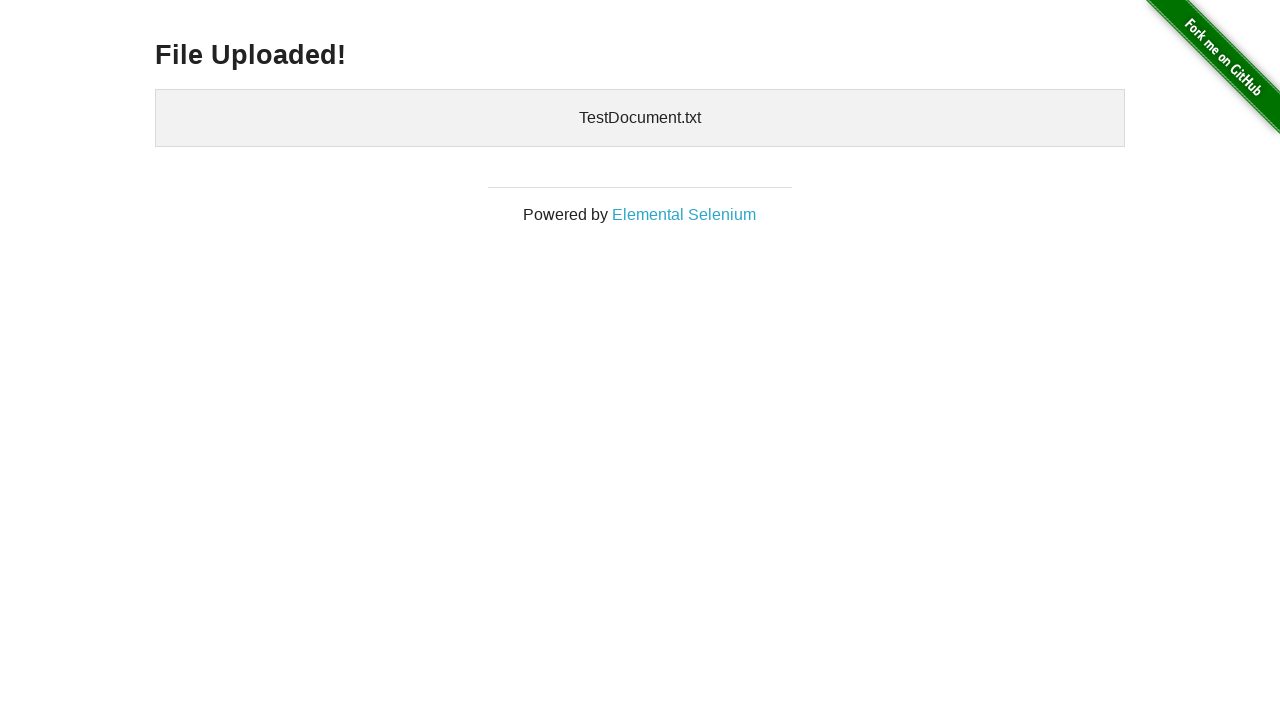